Tests double-click functionality on a button element by performing multiple double-click actions on the same button

Starting URL: https://demoqa.com/buttons

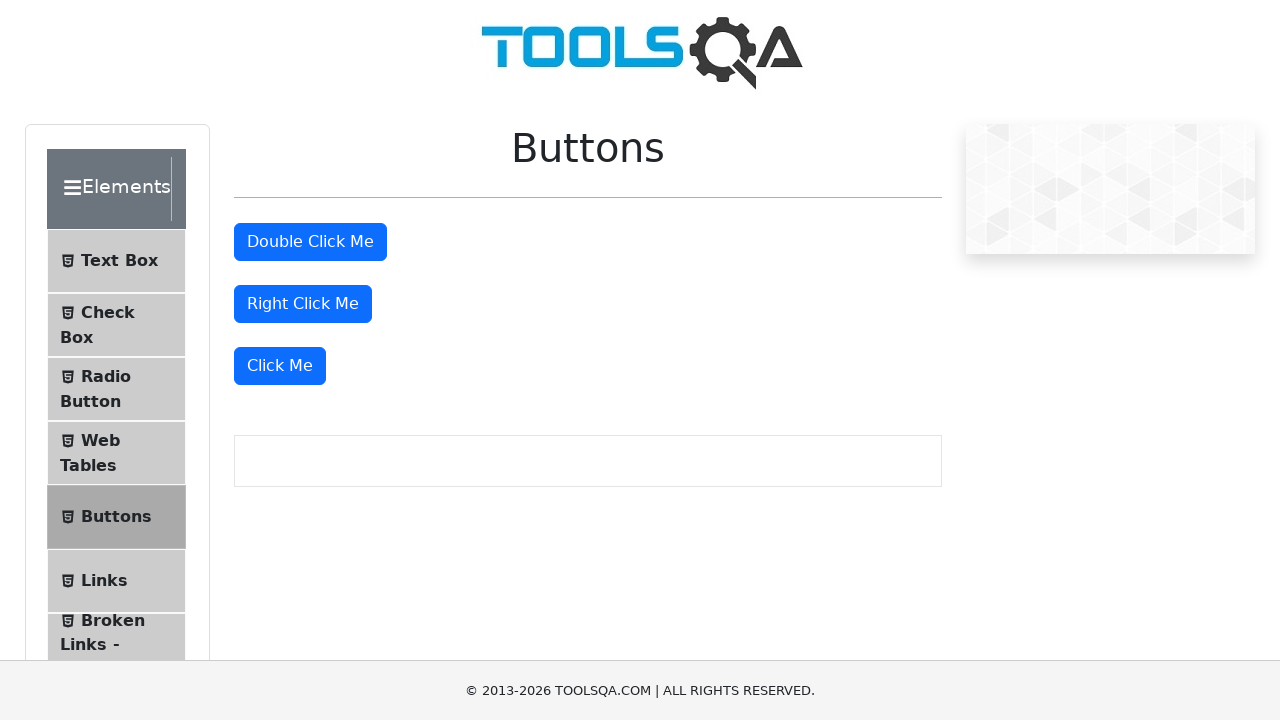

Located the double-click button element
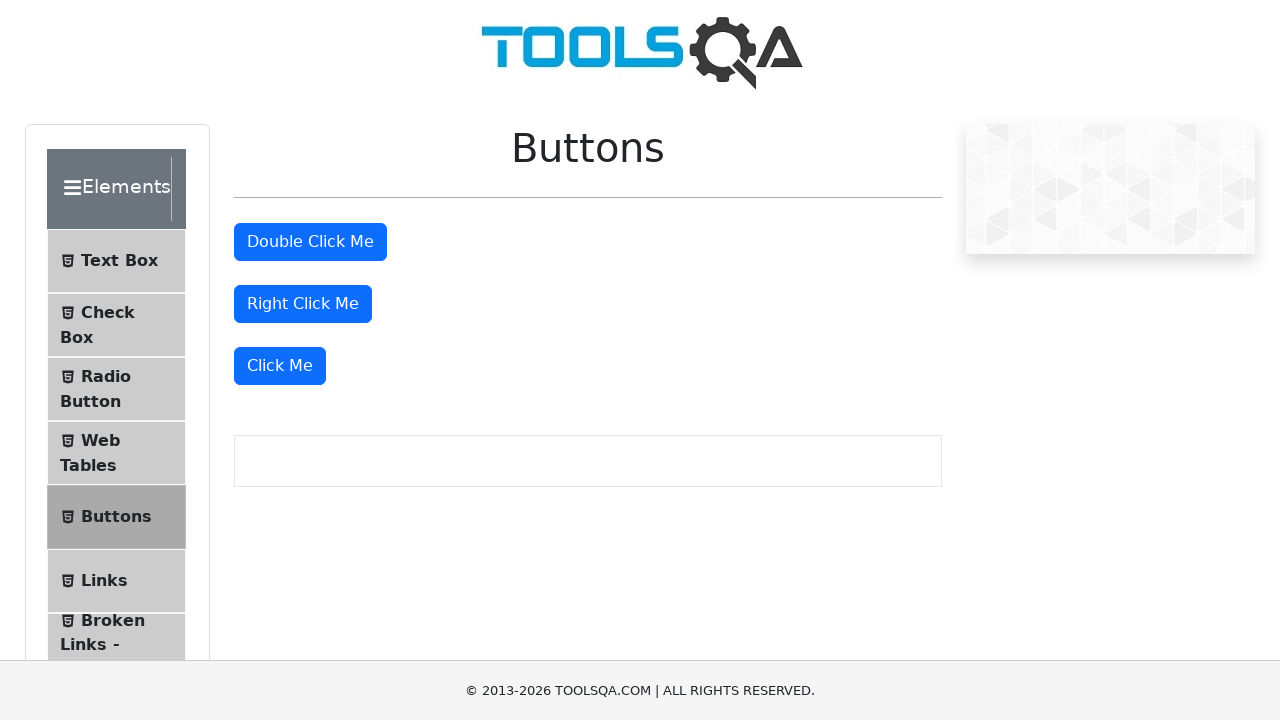

Performed first double-click on button at (310, 242) on #doubleClickBtn
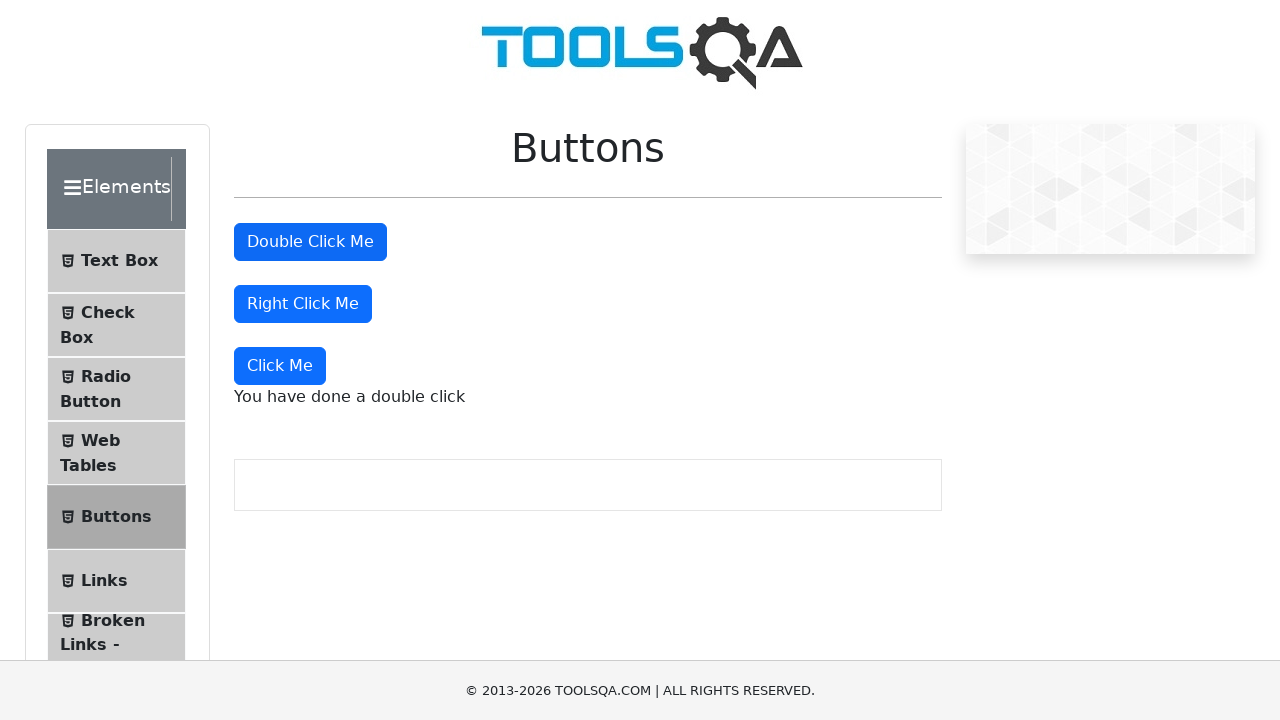

Performed second double-click on button at (310, 242) on #doubleClickBtn
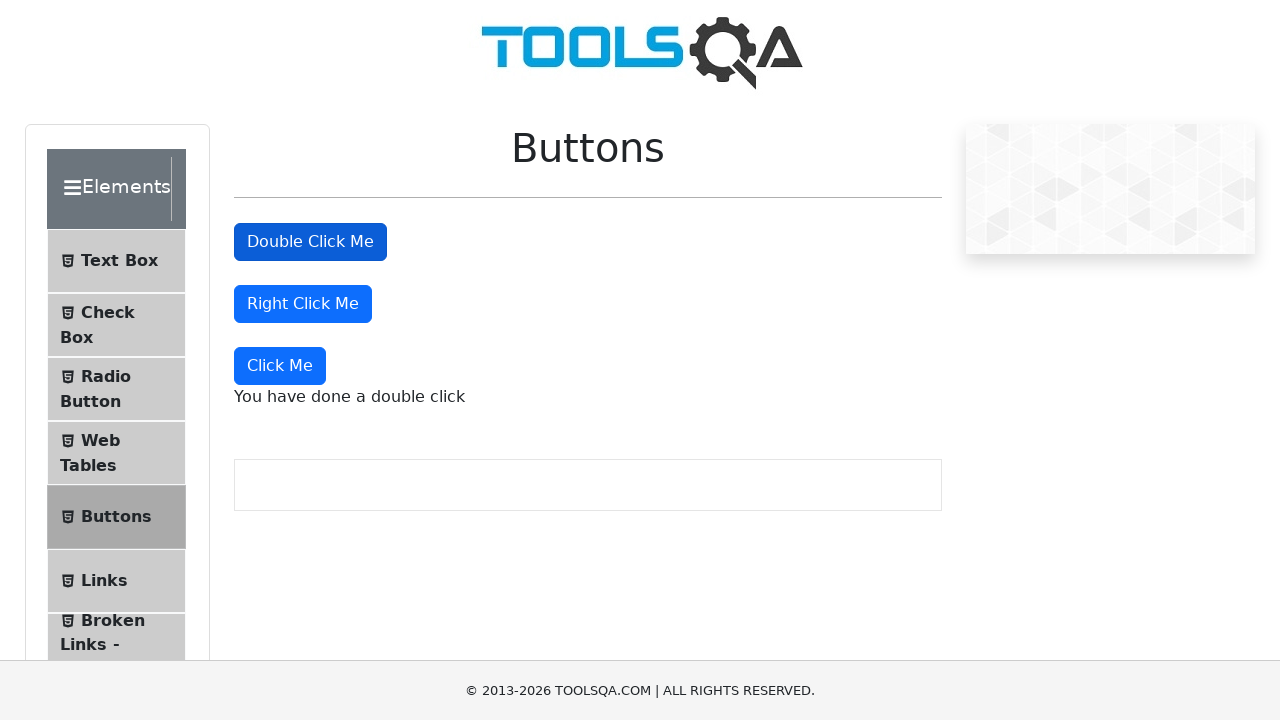

Hovered over double-click button at (310, 242) on #doubleClickBtn
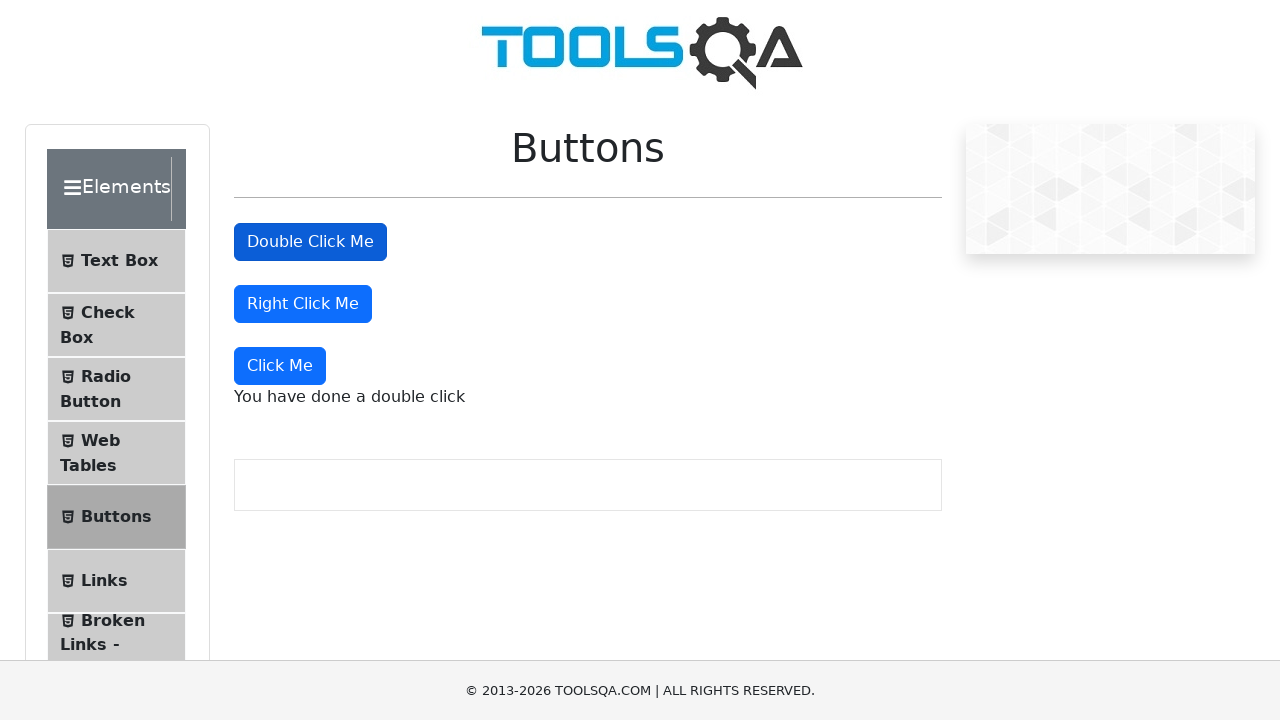

Performed third double-click on button after hover at (310, 242) on #doubleClickBtn
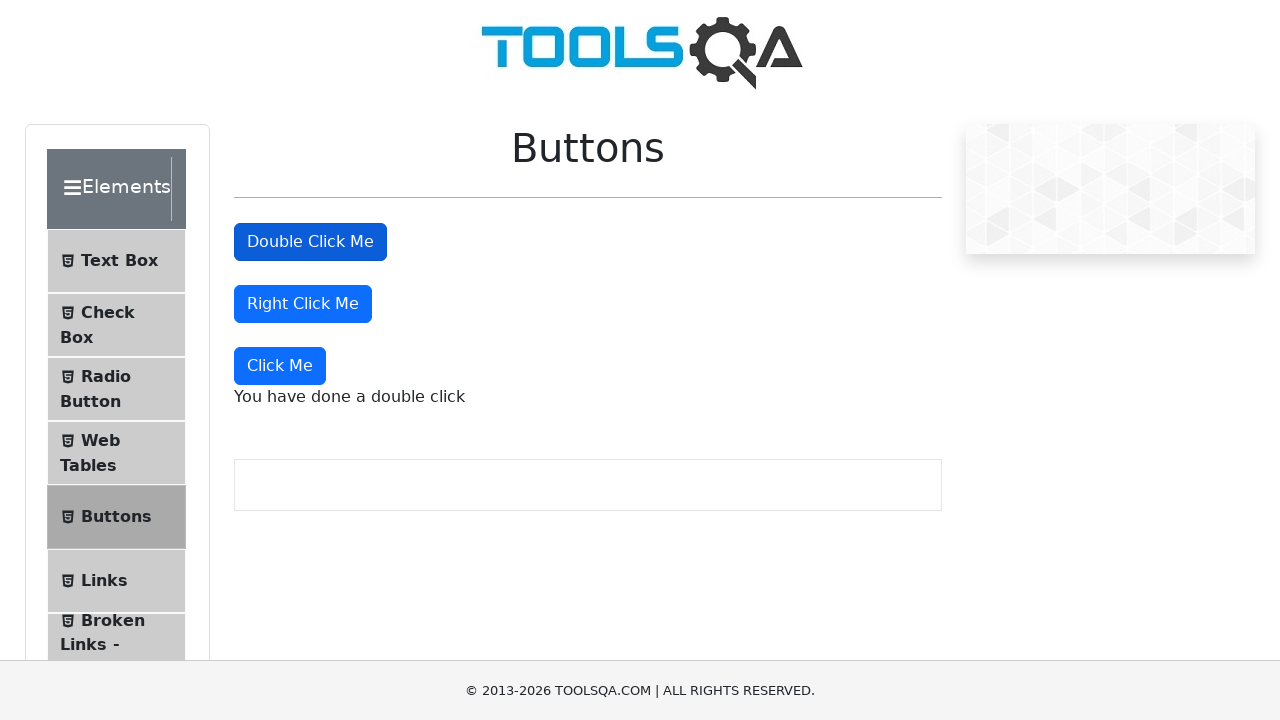

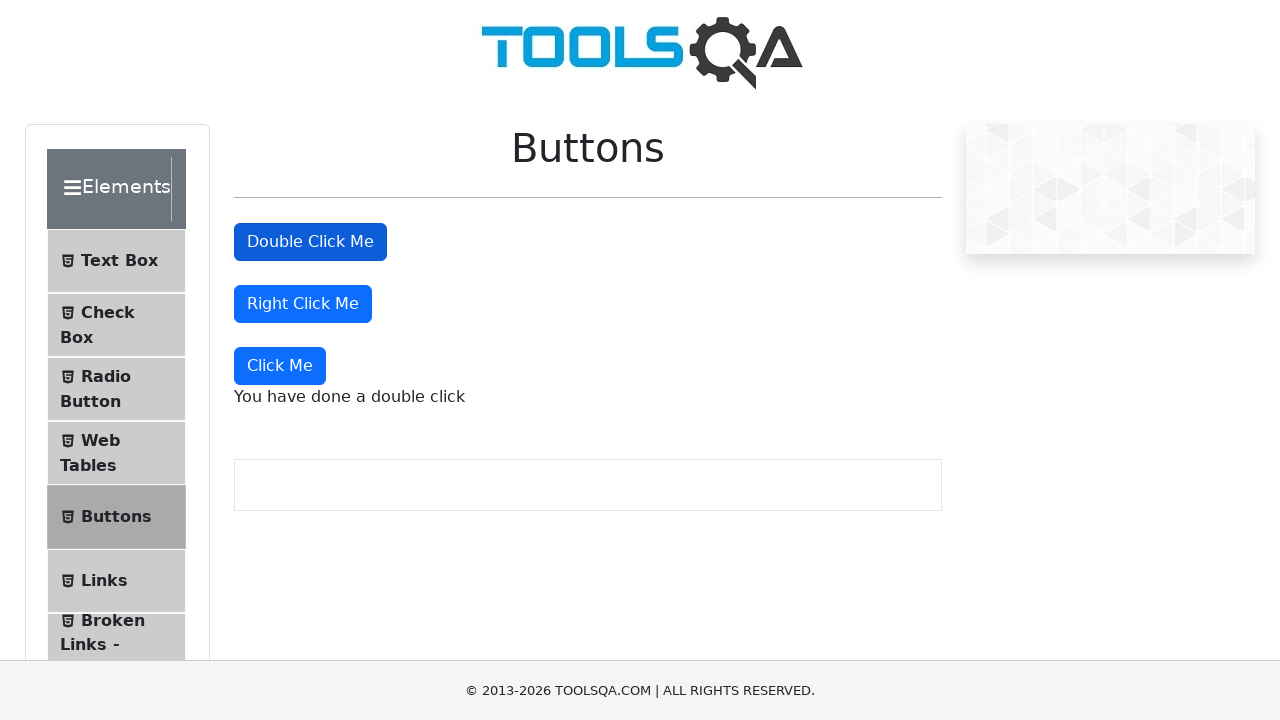